Tests drag and drop functionality on jQuery UI demo page by dragging an element and dropping it at a specific offset

Starting URL: https://jqueryui.com/droppable/

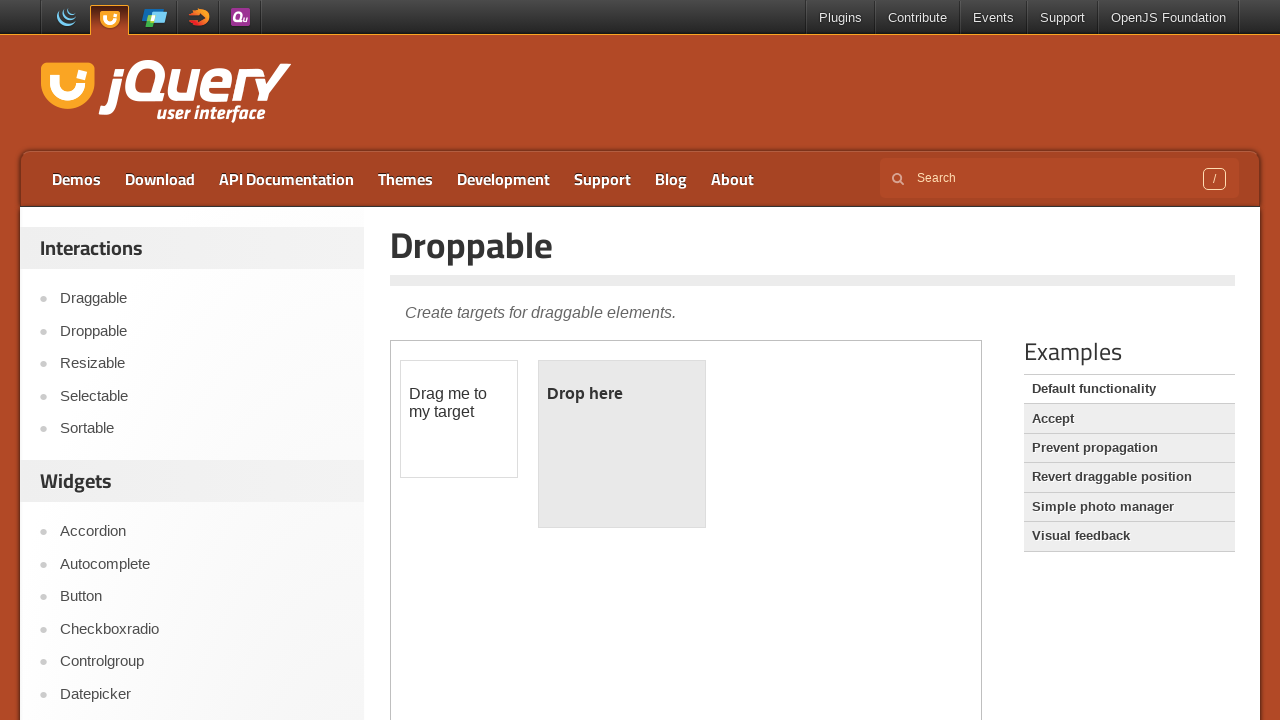

Located the demo iframe
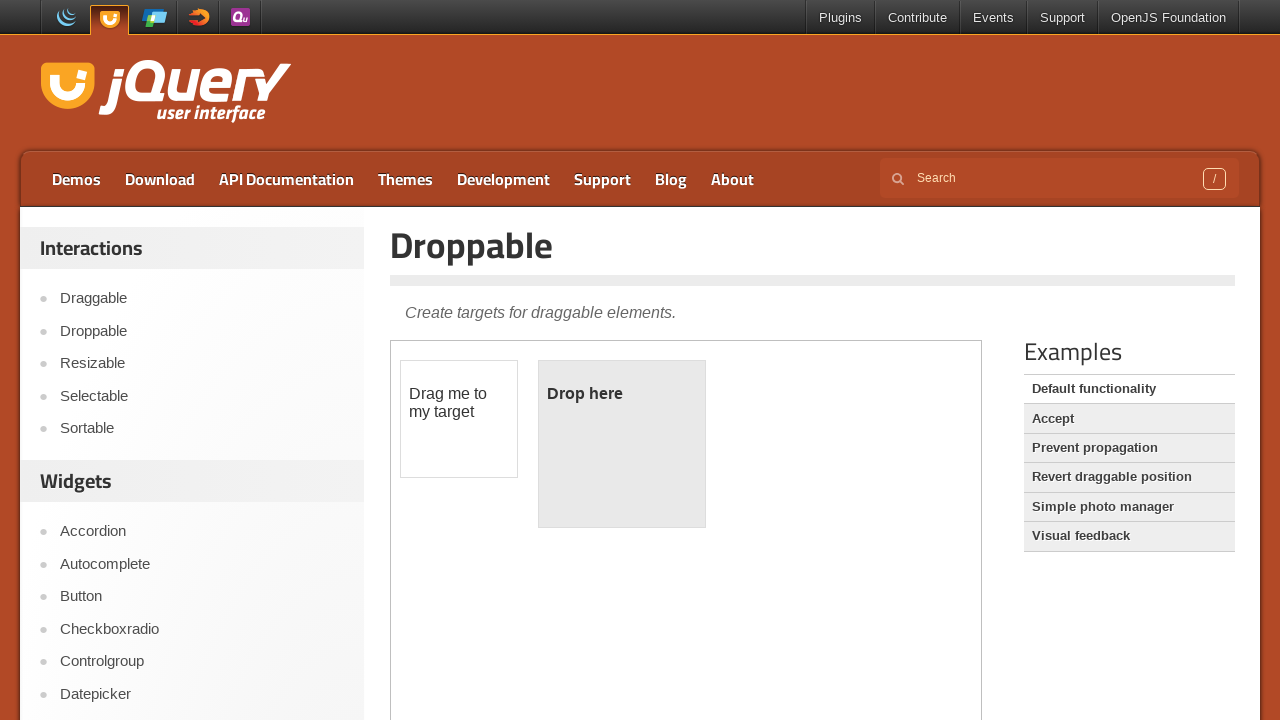

Located the draggable element with ID 'draggable'
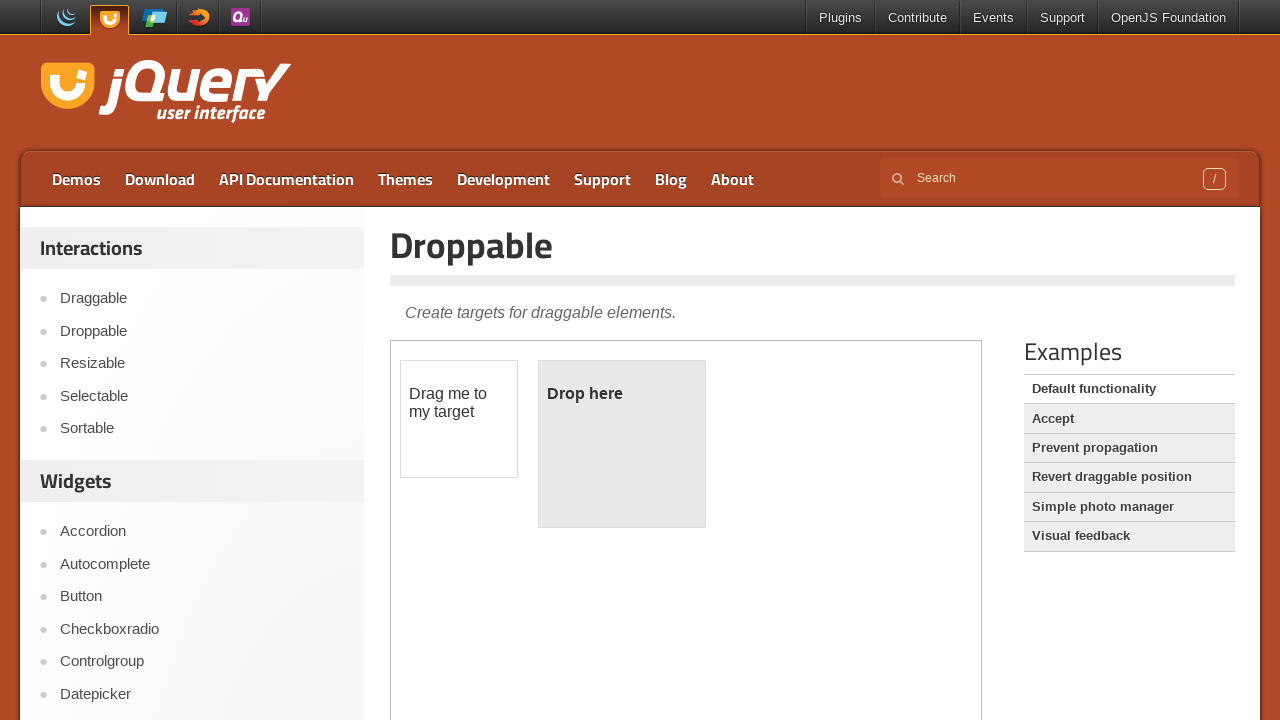

Dragged element 100px right and 80px down at (501, 441)
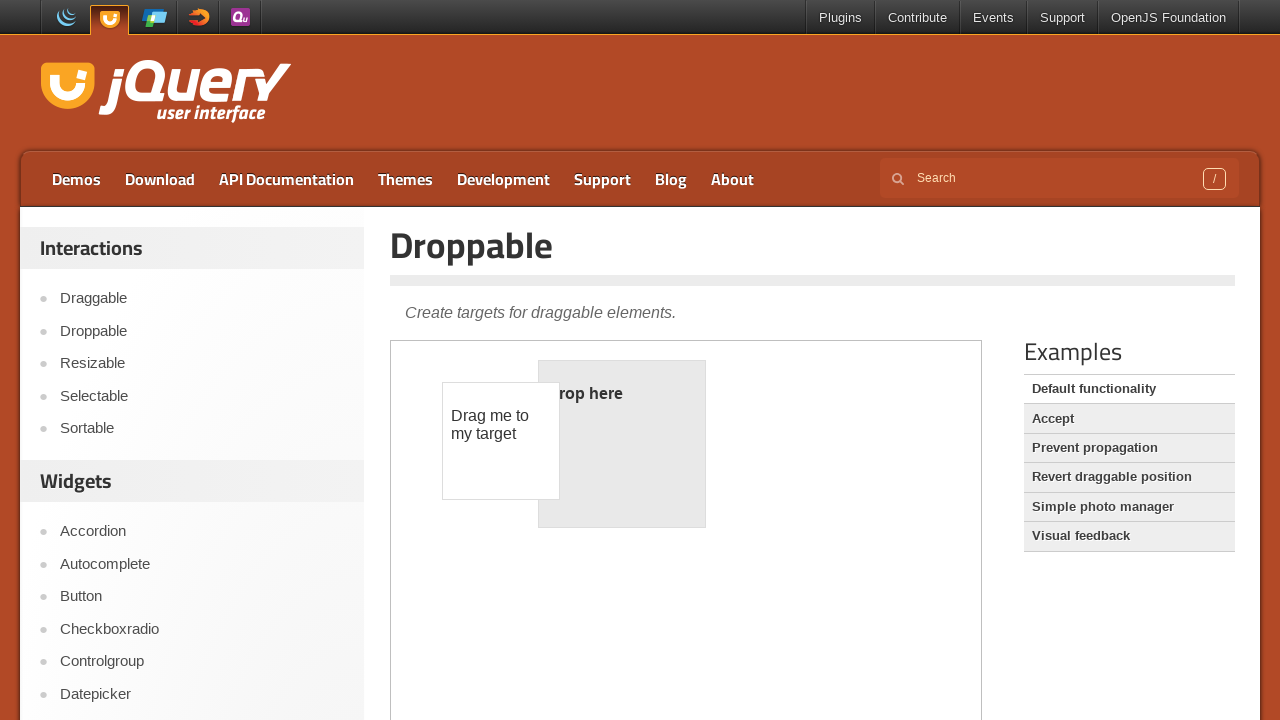

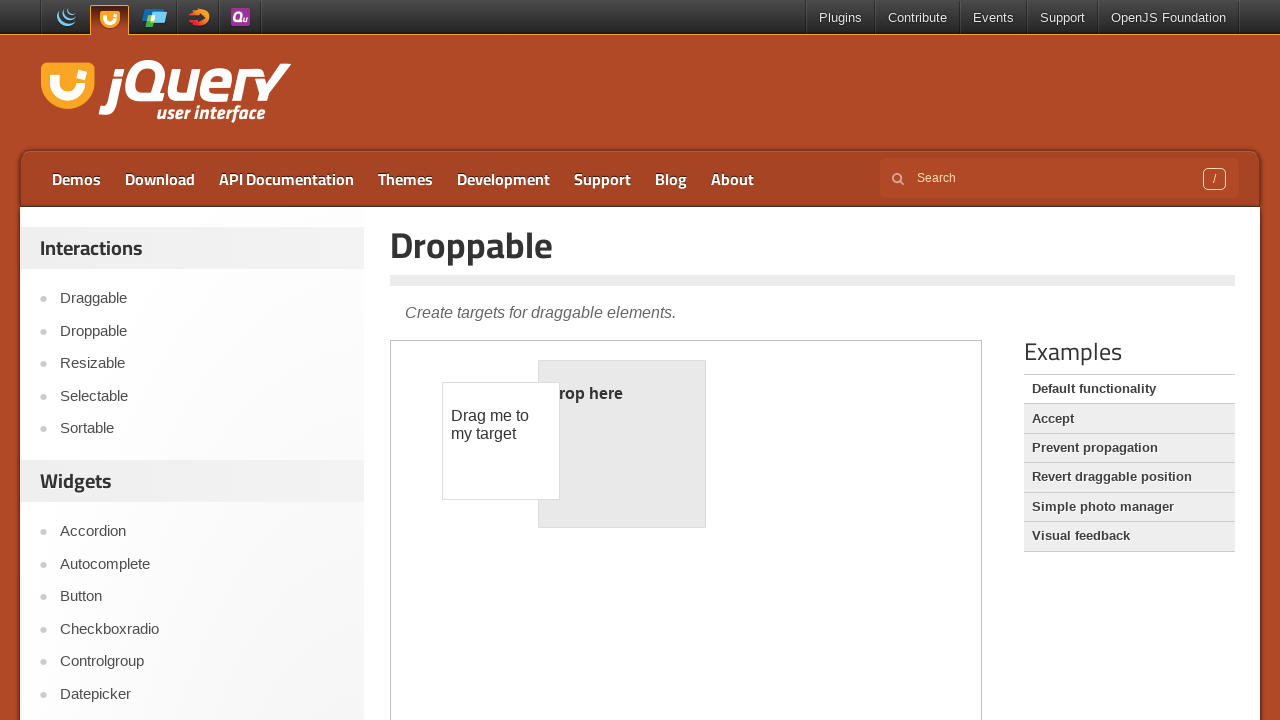